Tests date of birth field validation by selecting a date that makes the user under 18 years old and verifying the age restriction error message is displayed.

Starting URL: https://test-with-me-app.vercel.app/learning/web-elements/form

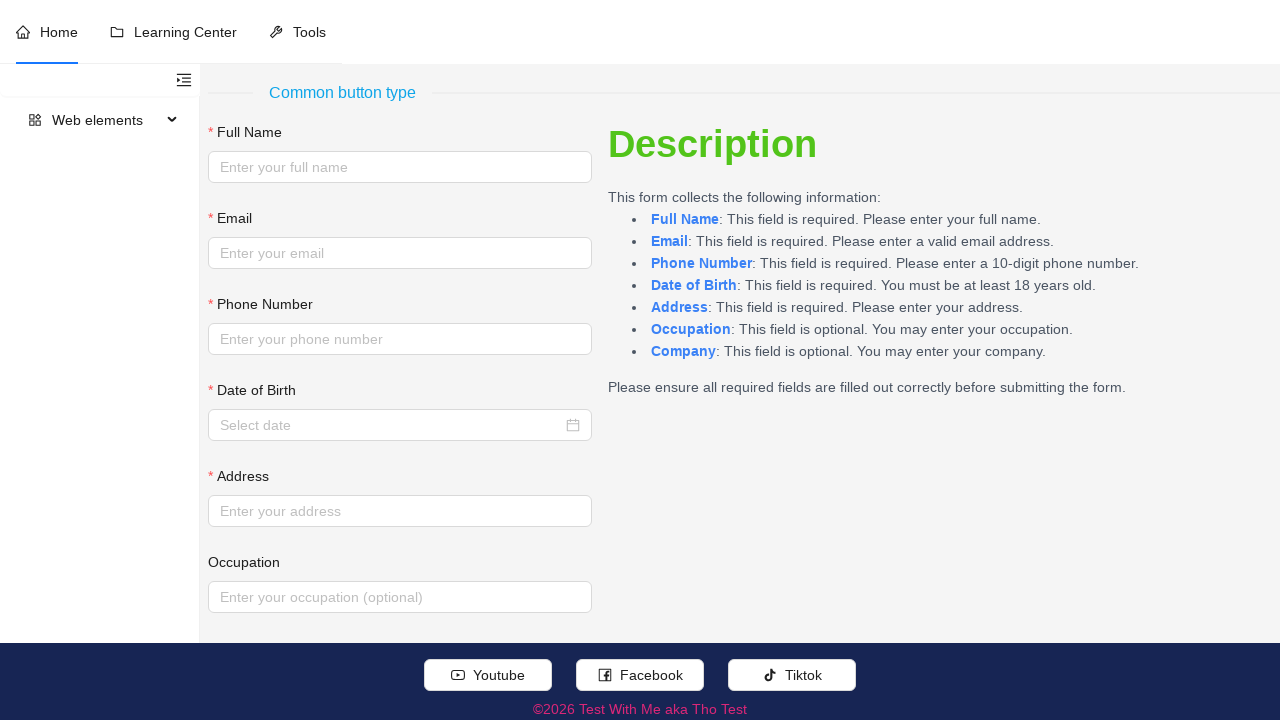

Clicked on Date of Birth date picker to open it at (400, 425) on //div[./label[.//text()[normalize-space()='Date of Birth']]]//following-sibling:
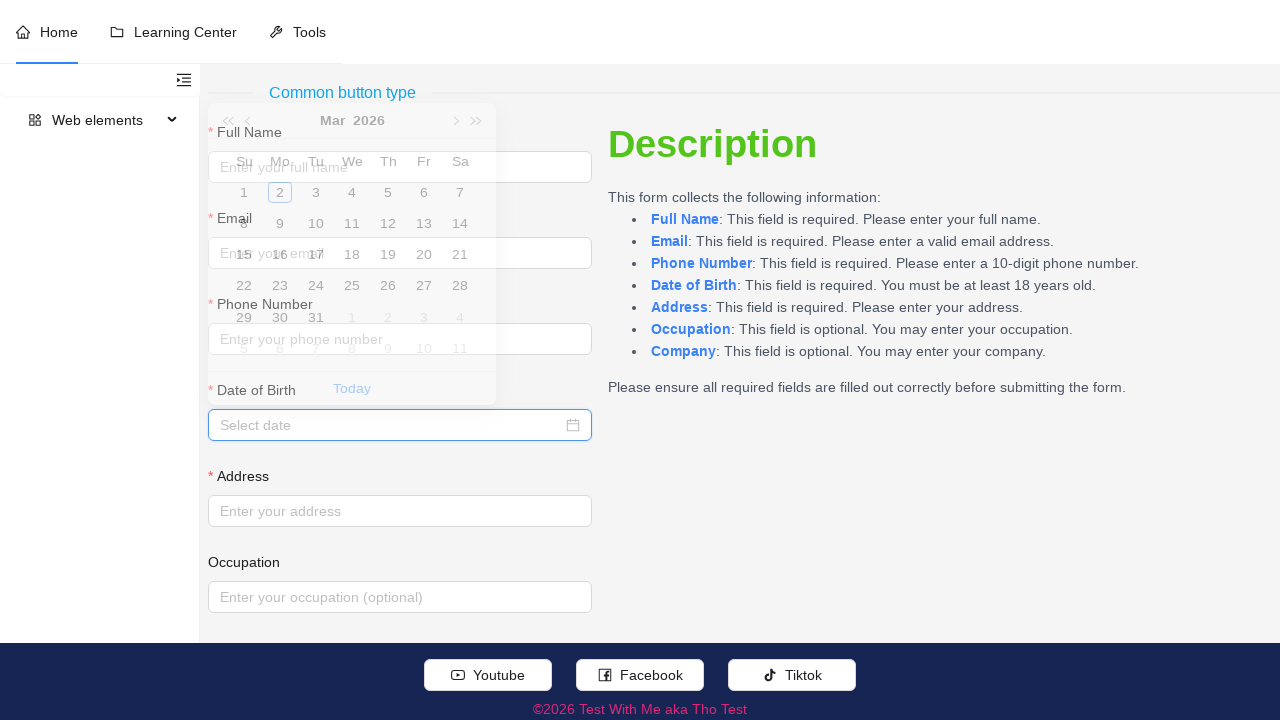

Navigated to previous month, current month: Mar at (250, 77) on //button[@aria-label='prev-year']
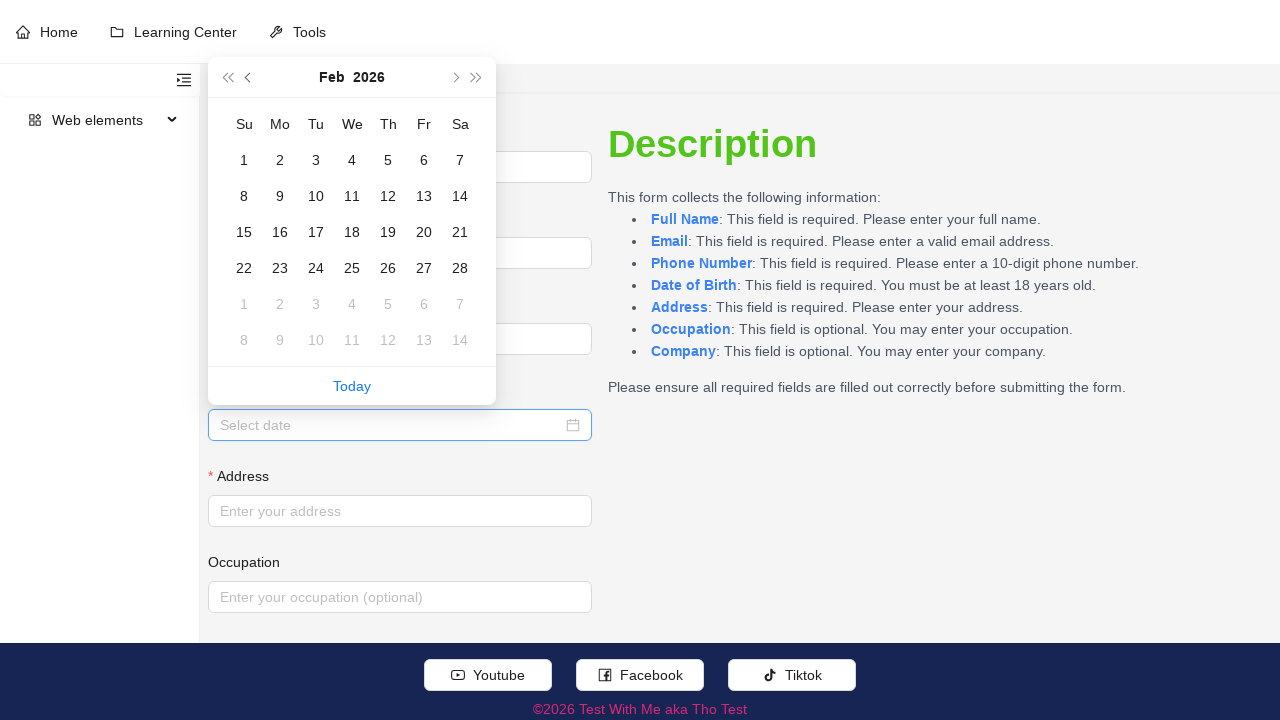

Navigated to previous month, current month: Feb at (250, 77) on //button[@aria-label='prev-year']
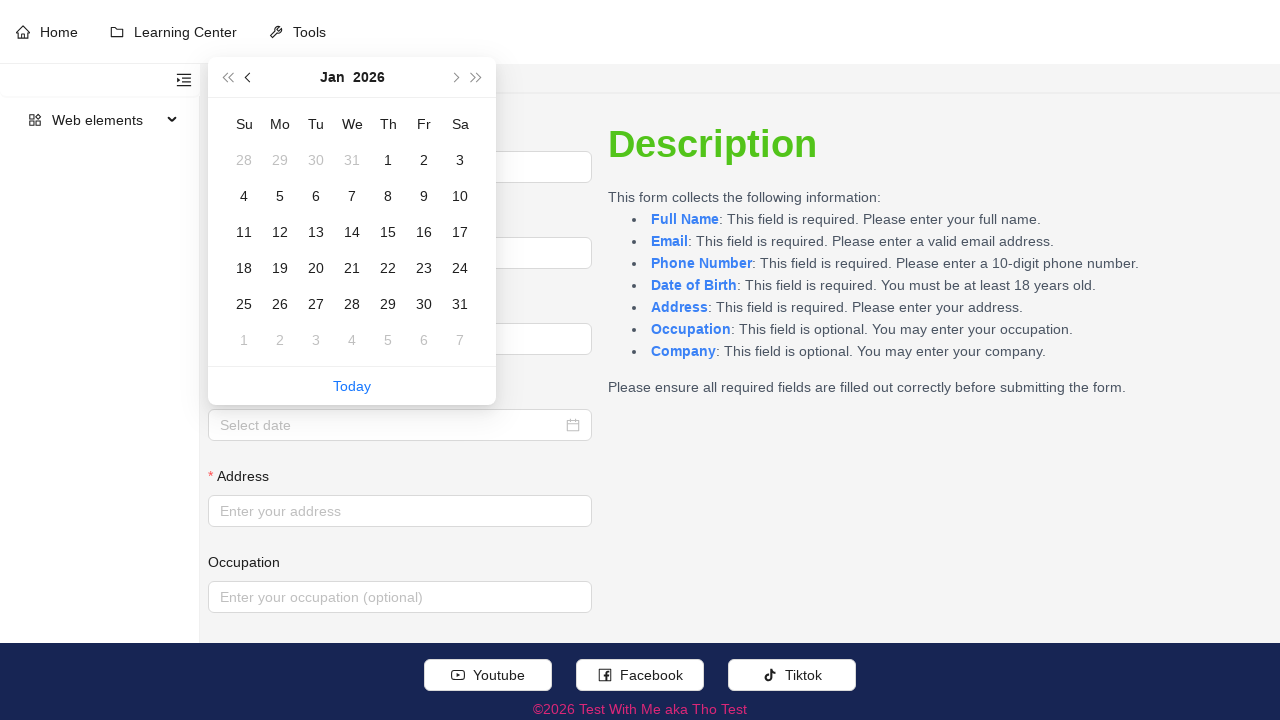

Navigated to previous month, current month: Jan at (250, 77) on //button[@aria-label='prev-year']
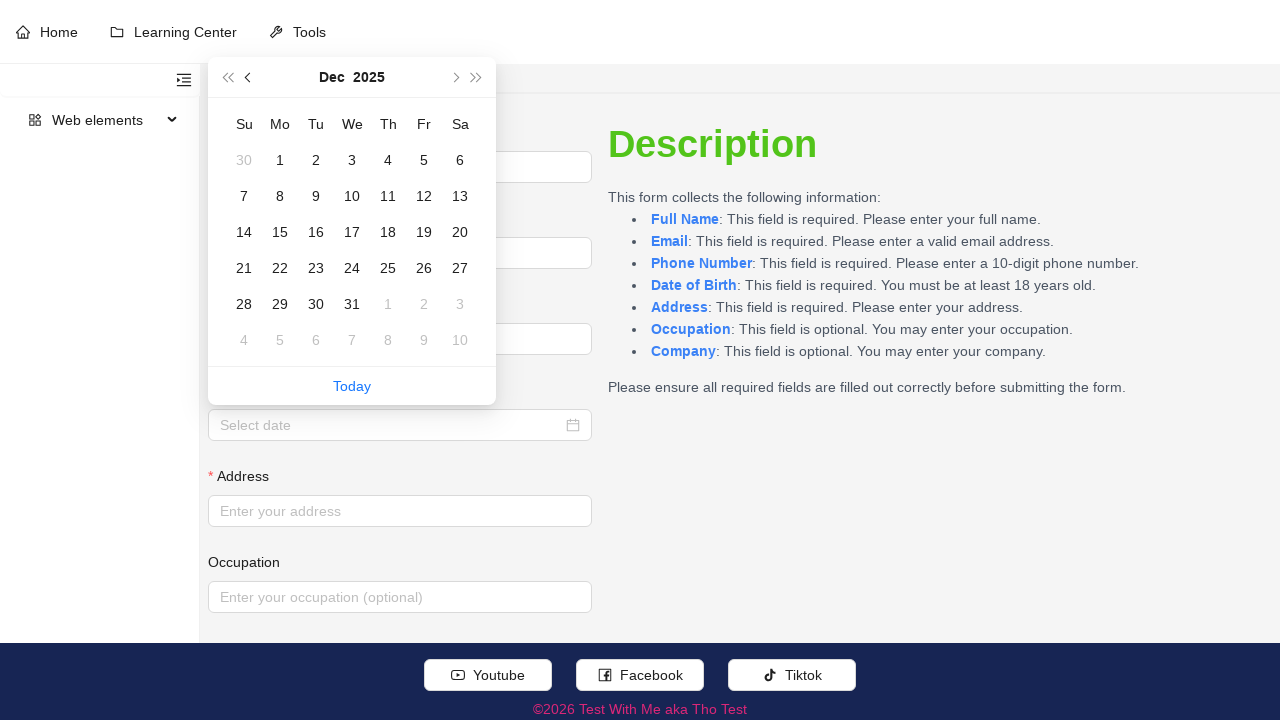

Navigated to previous month, current month: Dec at (250, 77) on //button[@aria-label='prev-year']
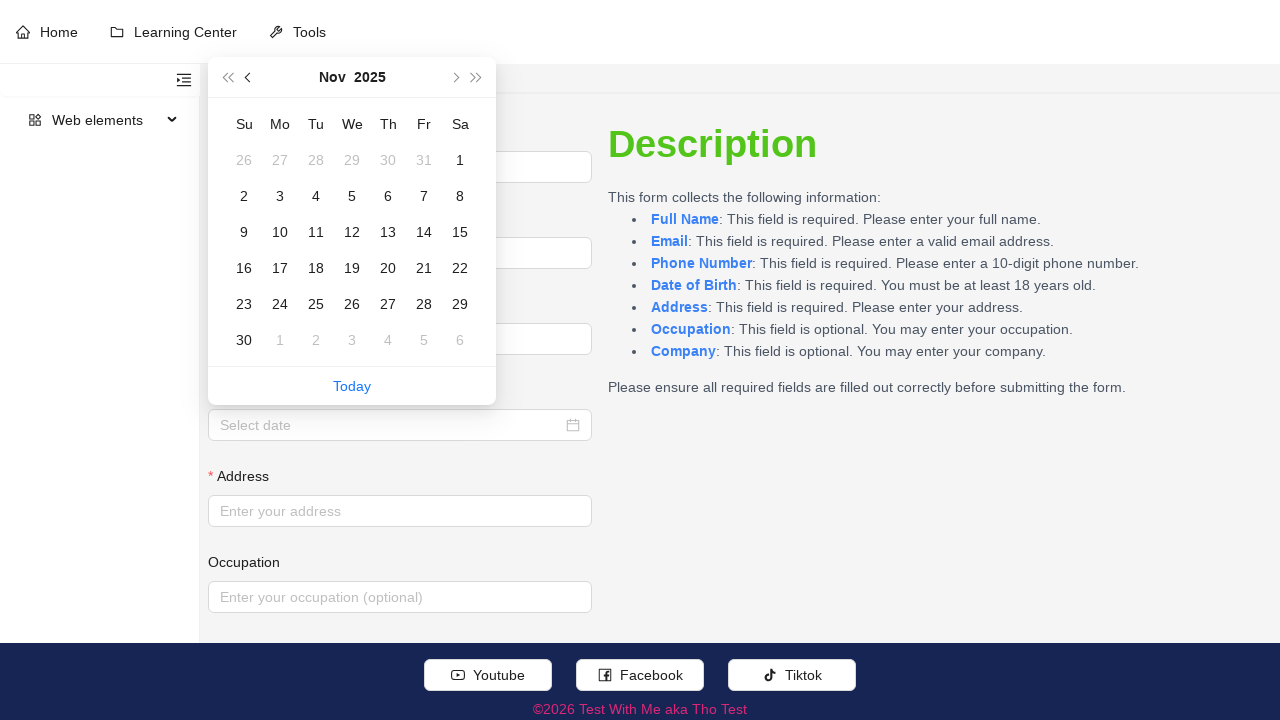

Navigated to previous month, current month: Nov at (250, 77) on //button[@aria-label='prev-year']
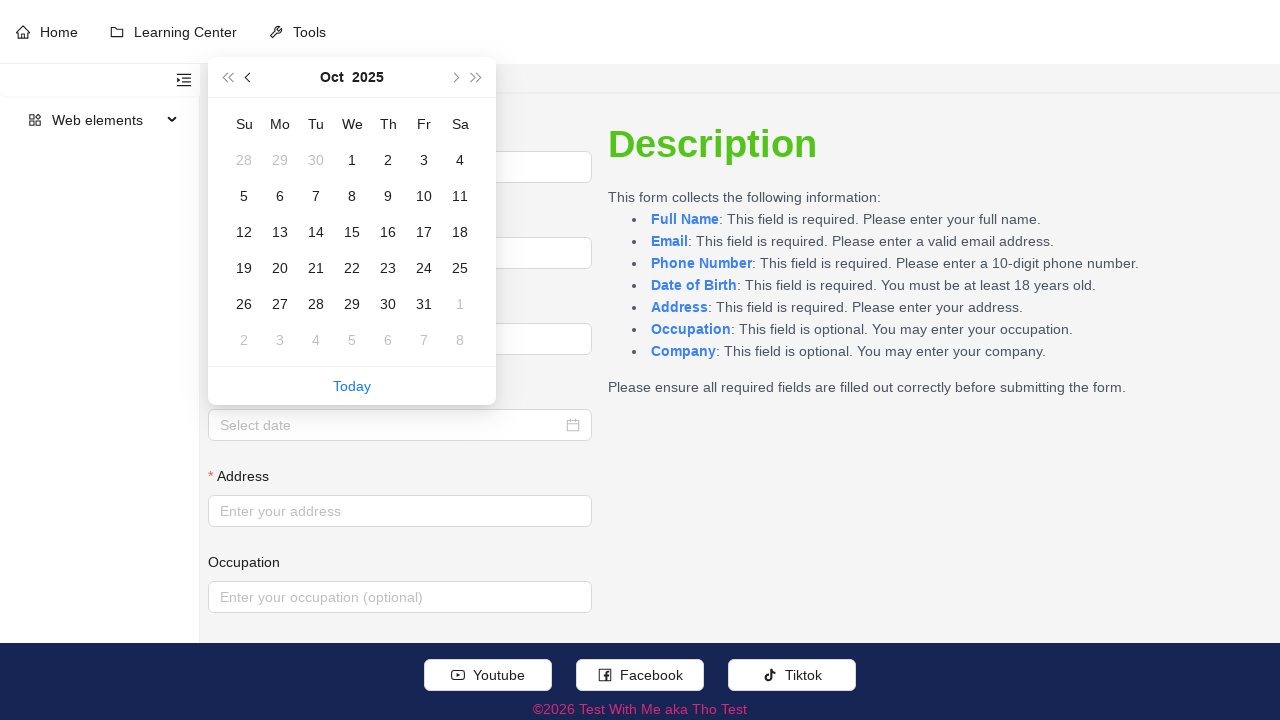

Navigated to previous month, current month: Oct at (250, 77) on //button[@aria-label='prev-year']
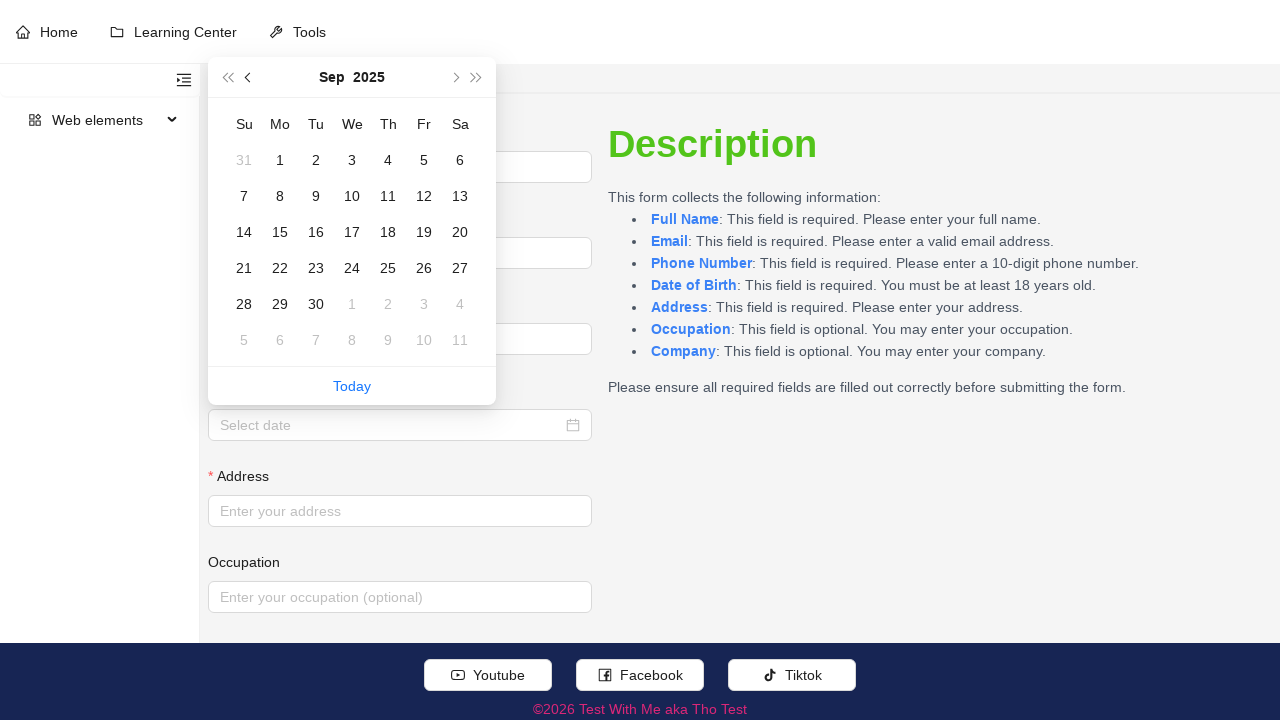

Navigated to previous month, current month: Sep at (250, 77) on //button[@aria-label='prev-year']
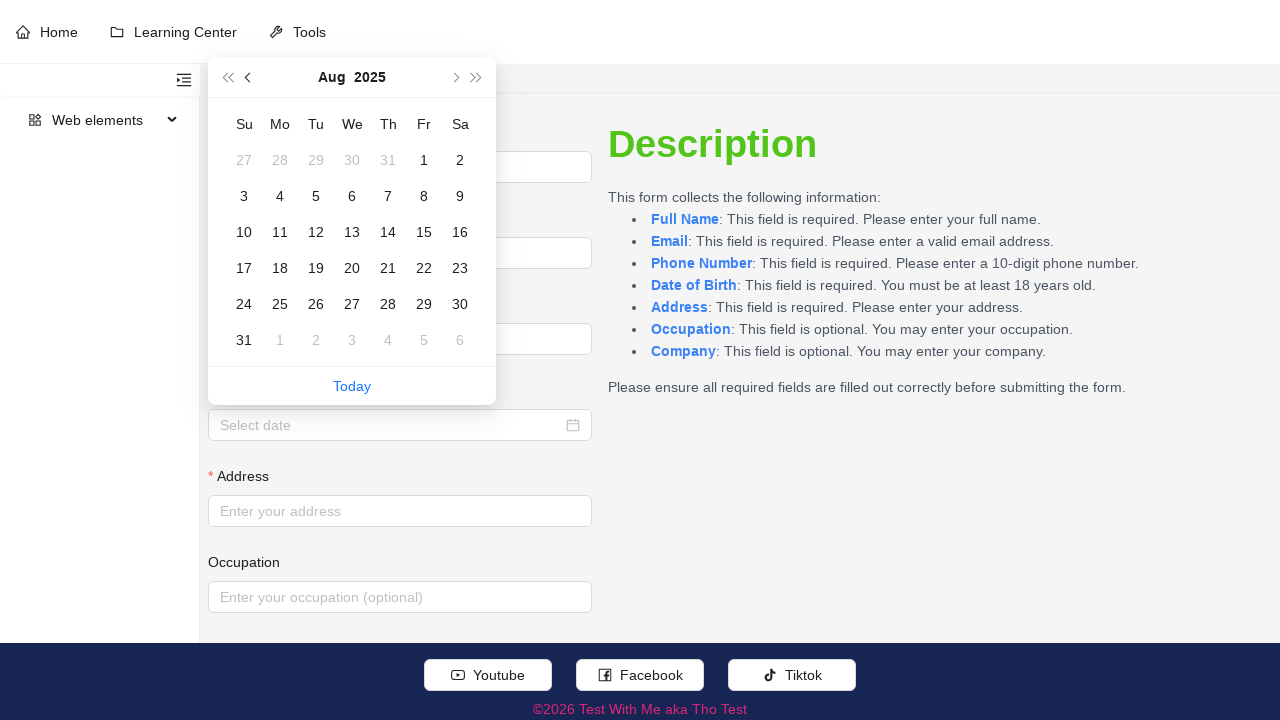

Navigated to previous month, current month: Aug at (250, 77) on //button[@aria-label='prev-year']
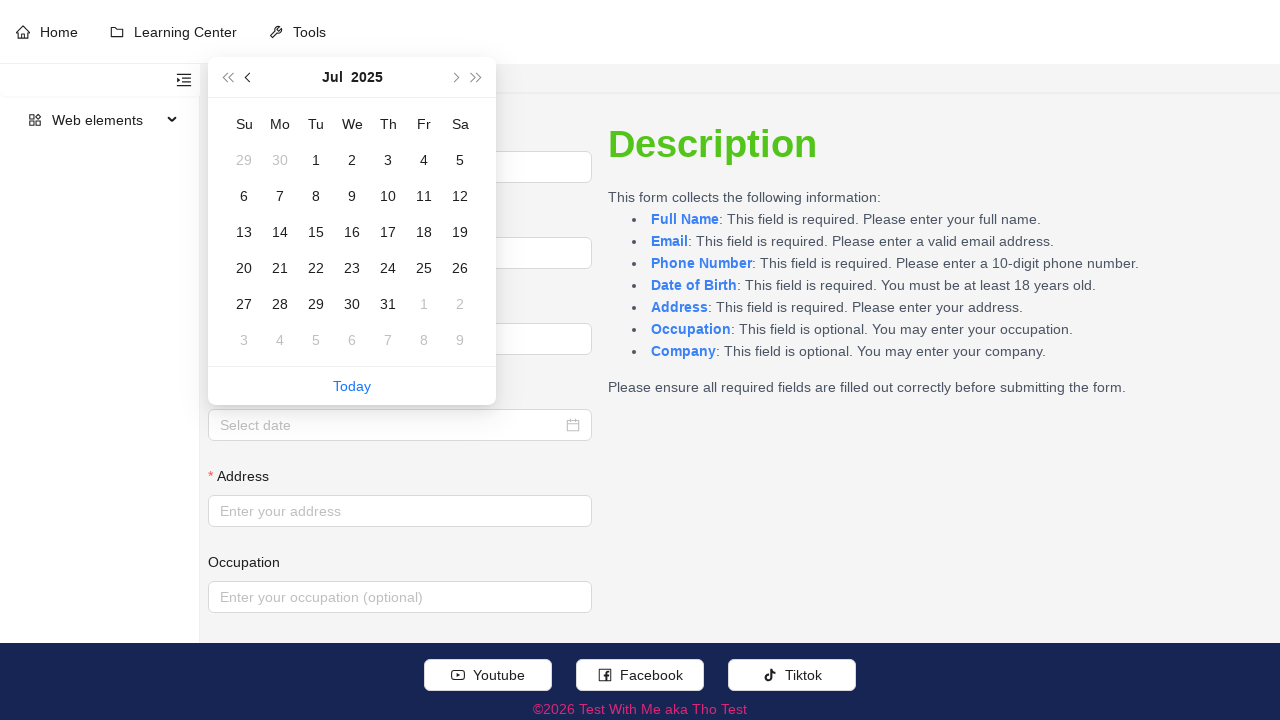

Navigated to previous month, current month: Jul at (250, 77) on //button[@aria-label='prev-year']
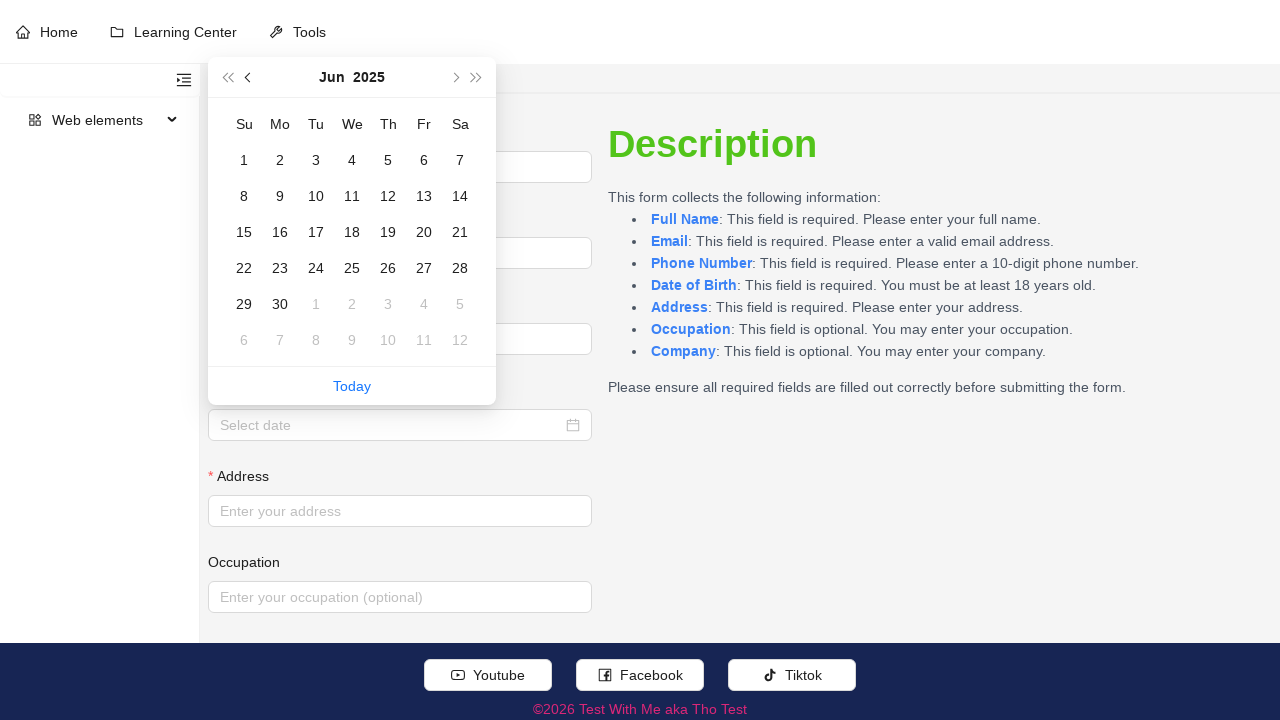

Reached June in date picker
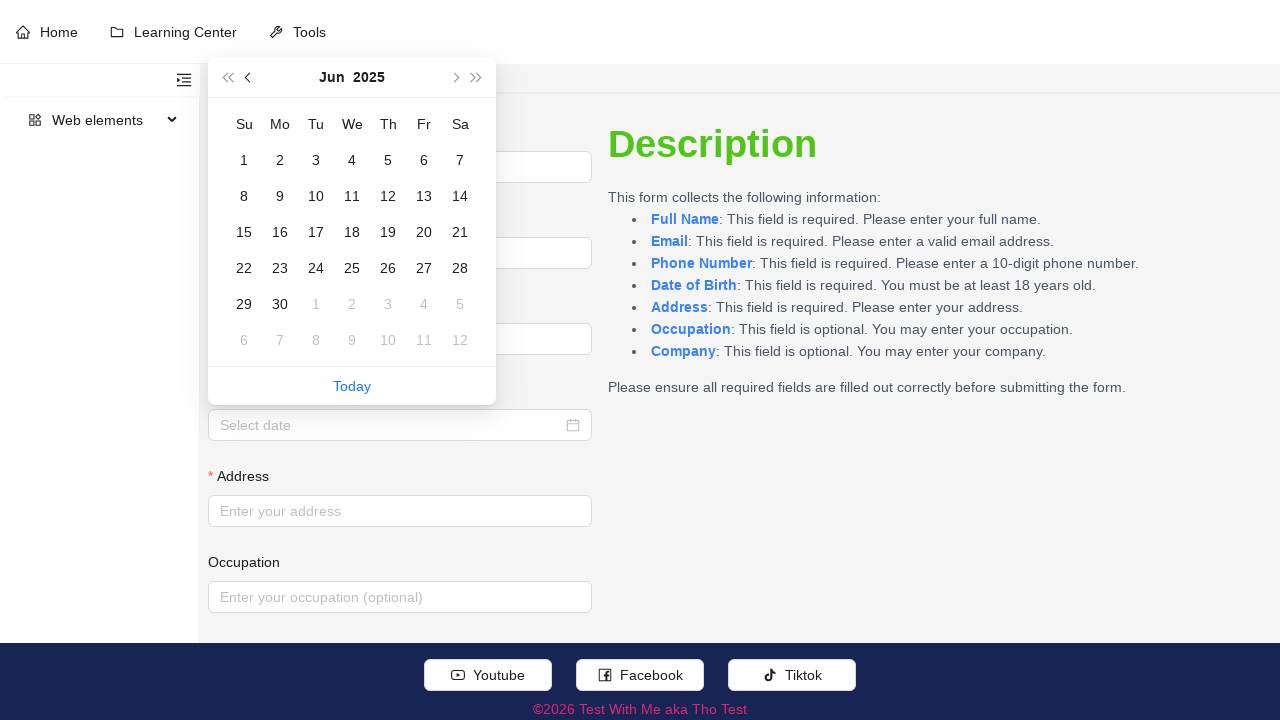

Navigated to previous year, current year: 2025 at (227, 77) on //button[@aria-label='super-prev-year']
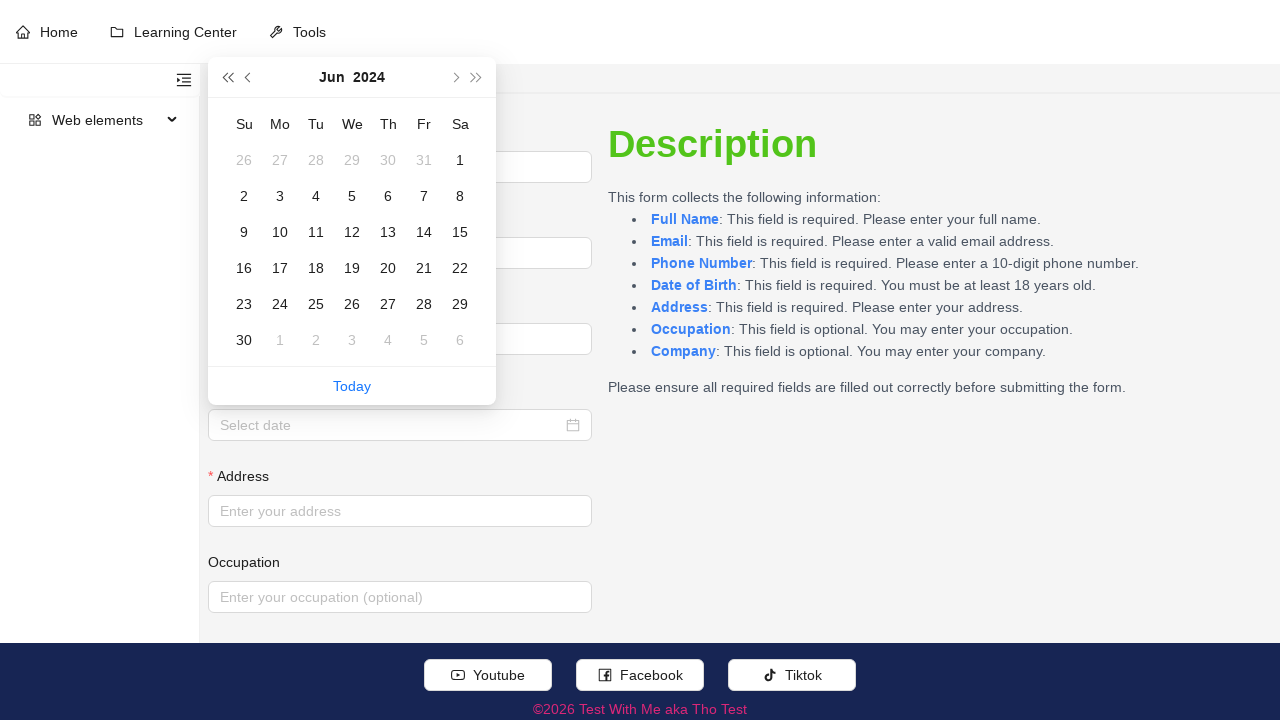

Navigated to previous year, current year: 2024 at (227, 77) on //button[@aria-label='super-prev-year']
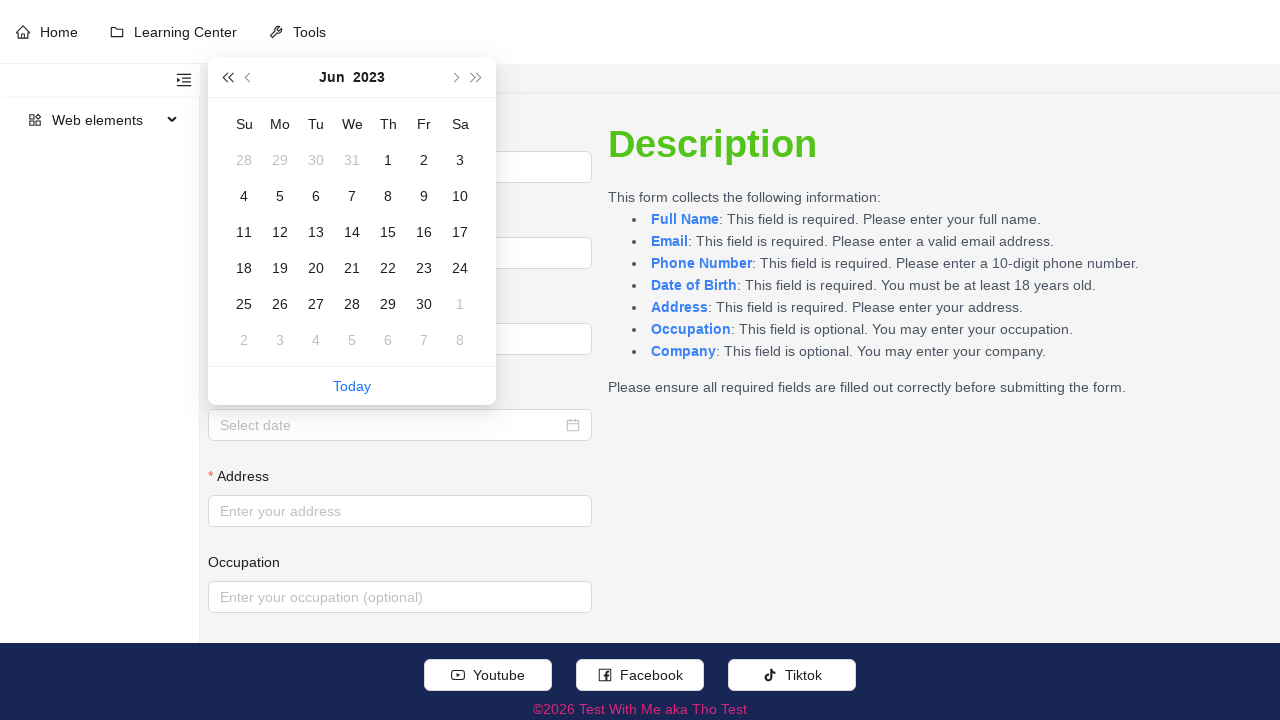

Navigated to previous year, current year: 2023 at (227, 77) on //button[@aria-label='super-prev-year']
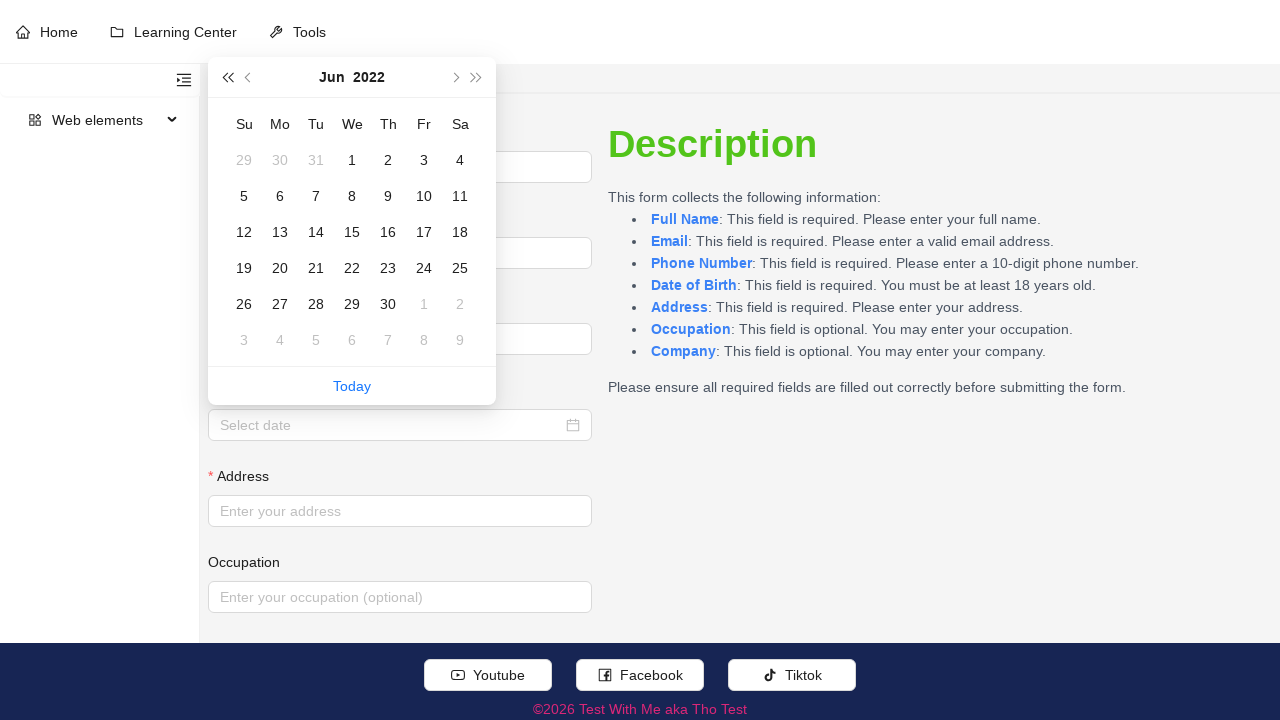

Navigated to previous year, current year: 2022 at (227, 77) on //button[@aria-label='super-prev-year']
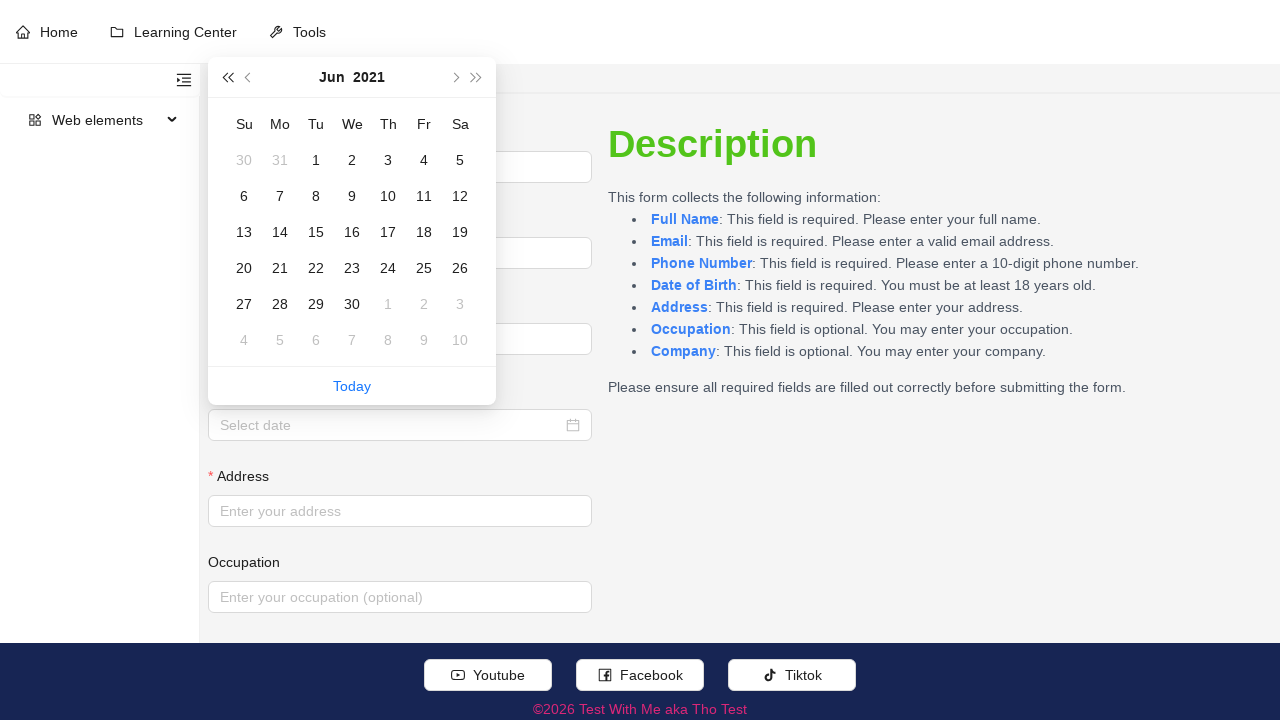

Navigated to previous year, current year: 2021 at (227, 77) on //button[@aria-label='super-prev-year']
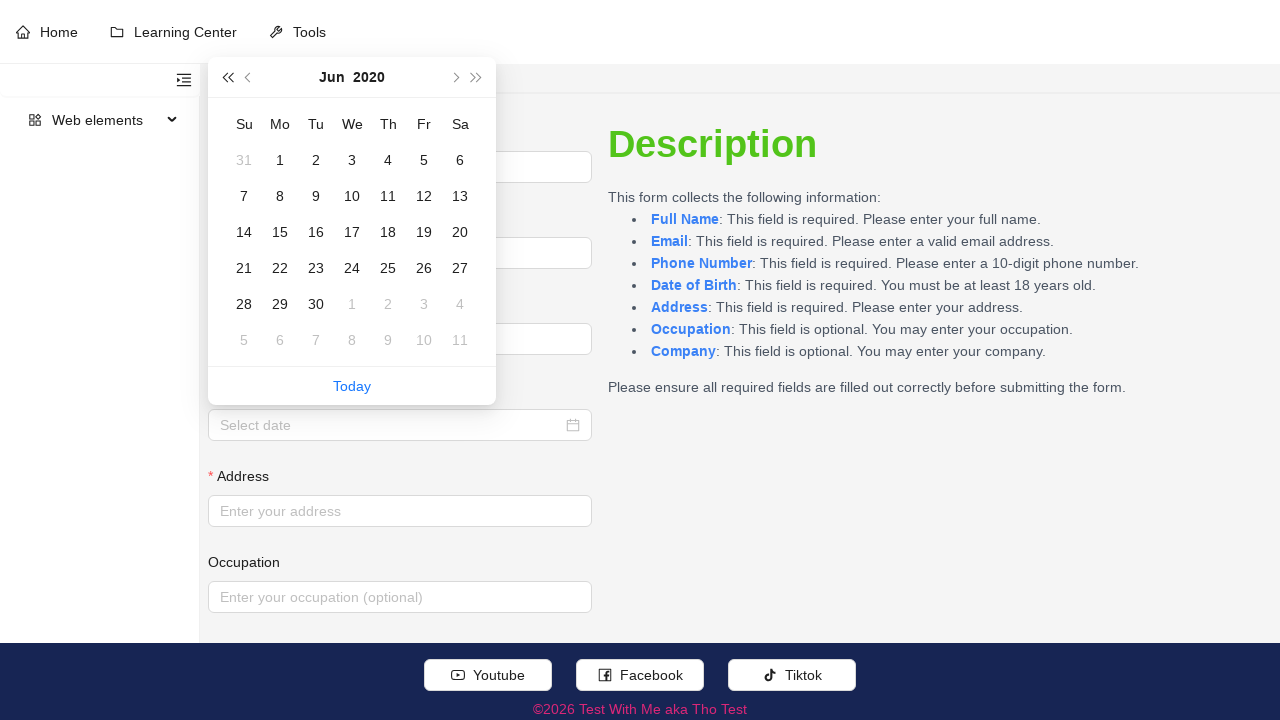

Navigated to previous year, current year: 2020 at (227, 77) on //button[@aria-label='super-prev-year']
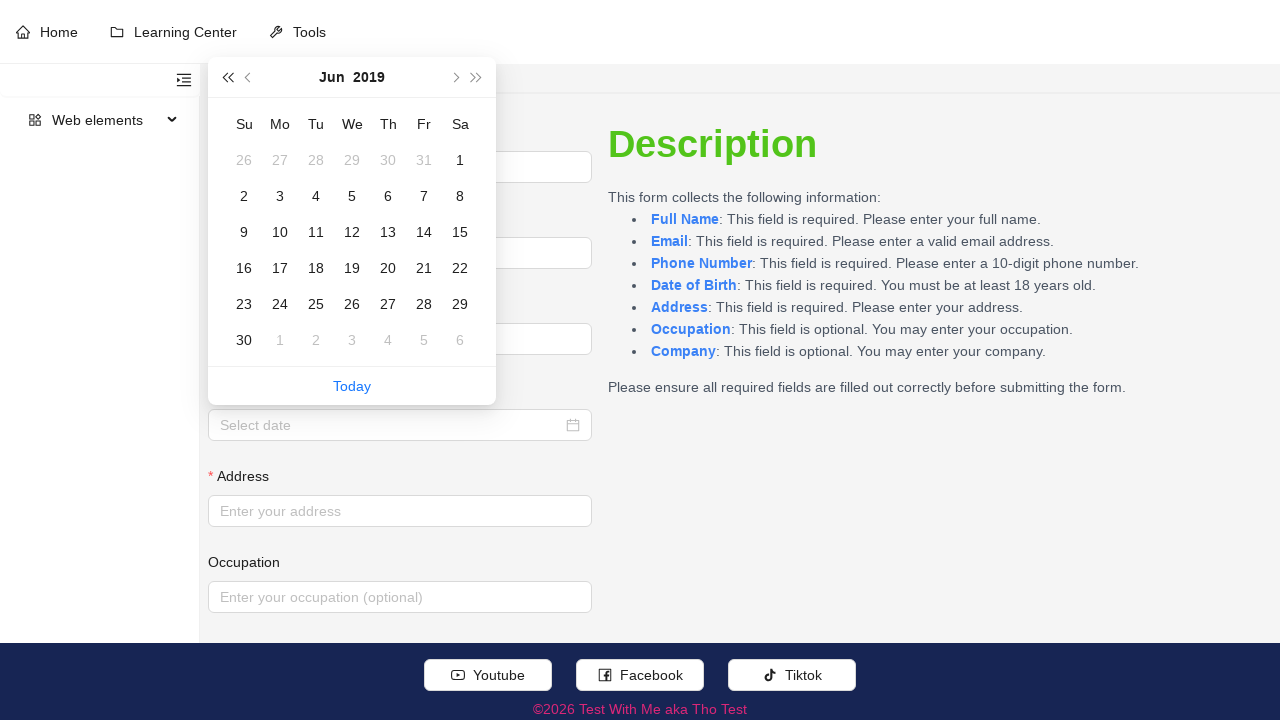

Navigated to previous year, current year: 2019 at (227, 77) on //button[@aria-label='super-prev-year']
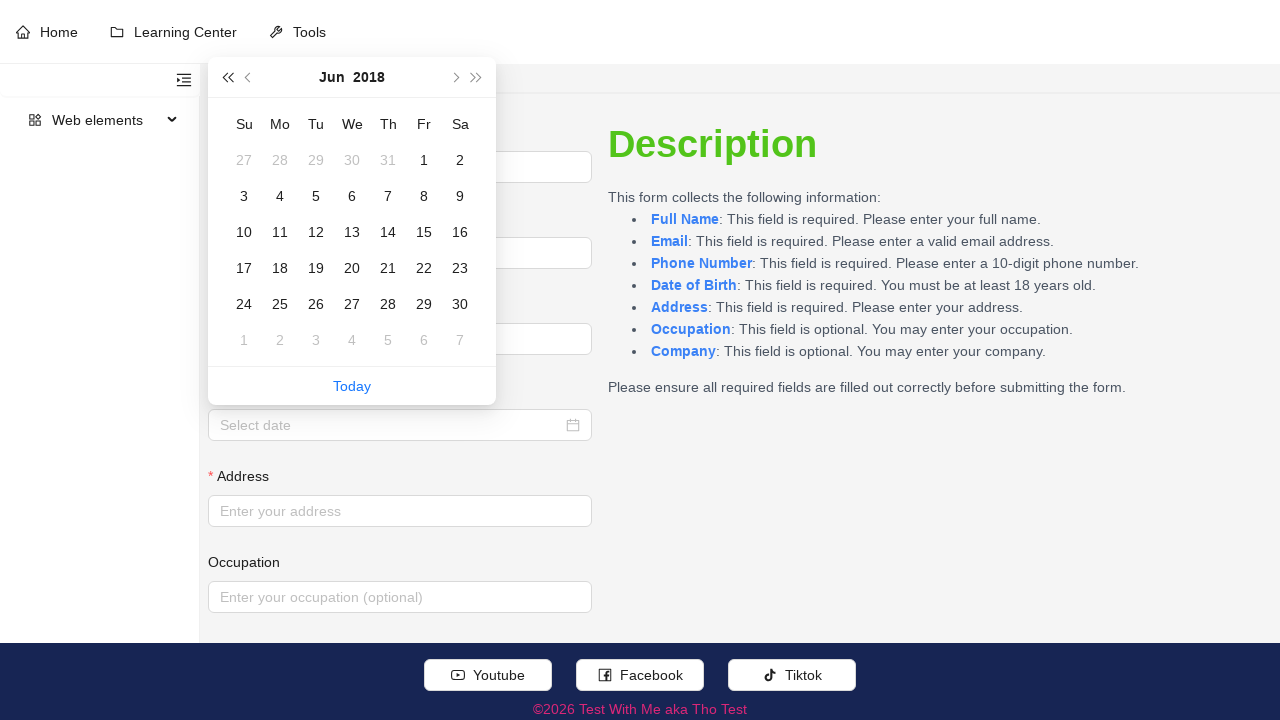

Navigated to previous year, current year: 2018 at (227, 77) on //button[@aria-label='super-prev-year']
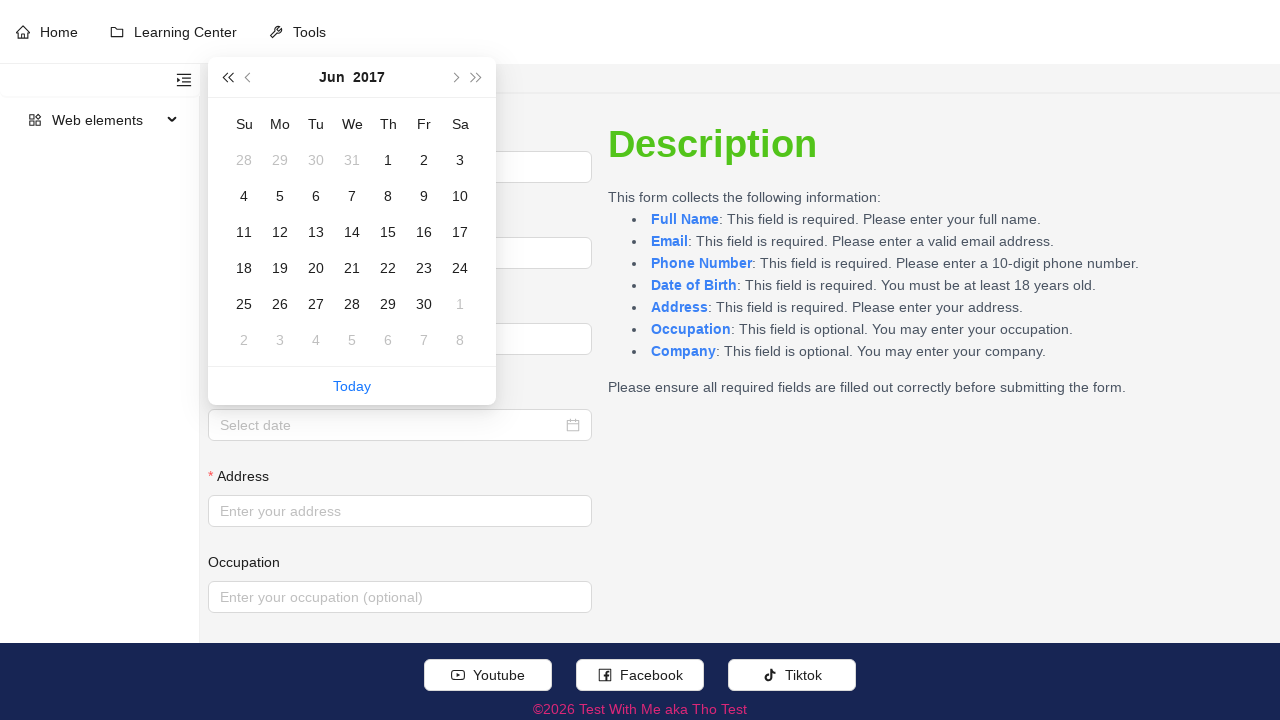

Navigated to previous year, current year: 2017 at (227, 77) on //button[@aria-label='super-prev-year']
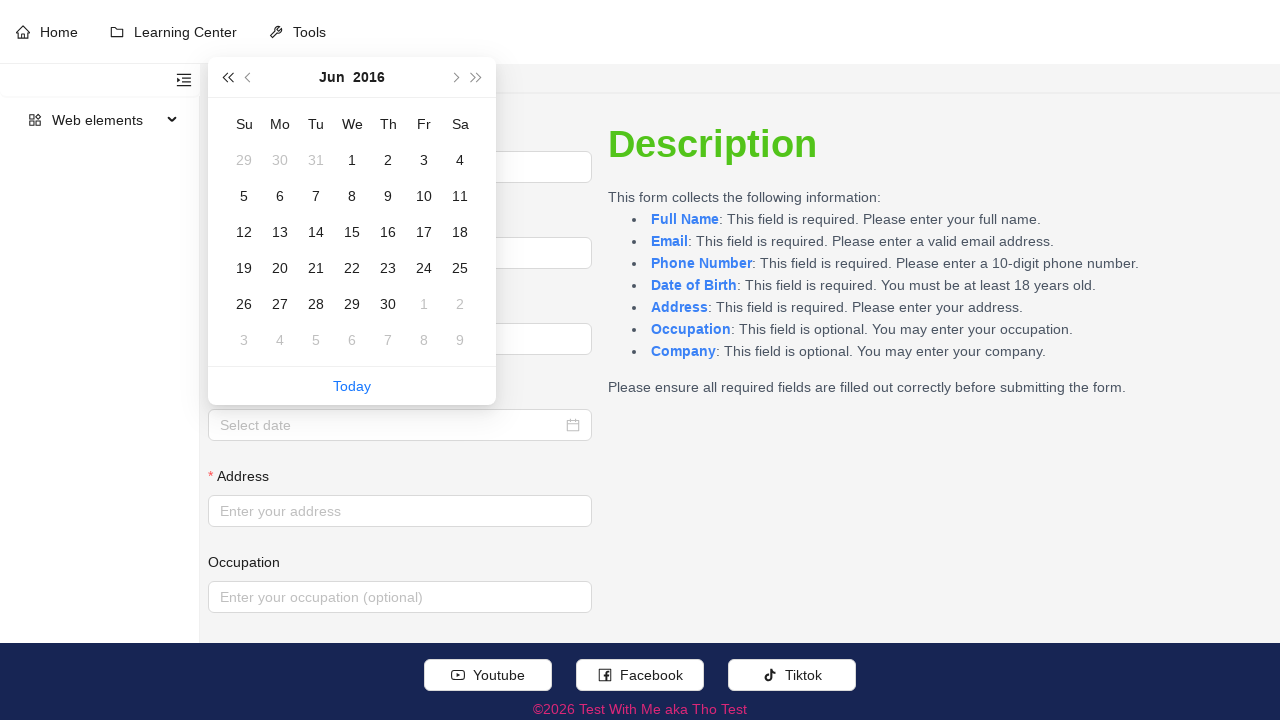

Navigated to previous year, current year: 2016 at (227, 77) on //button[@aria-label='super-prev-year']
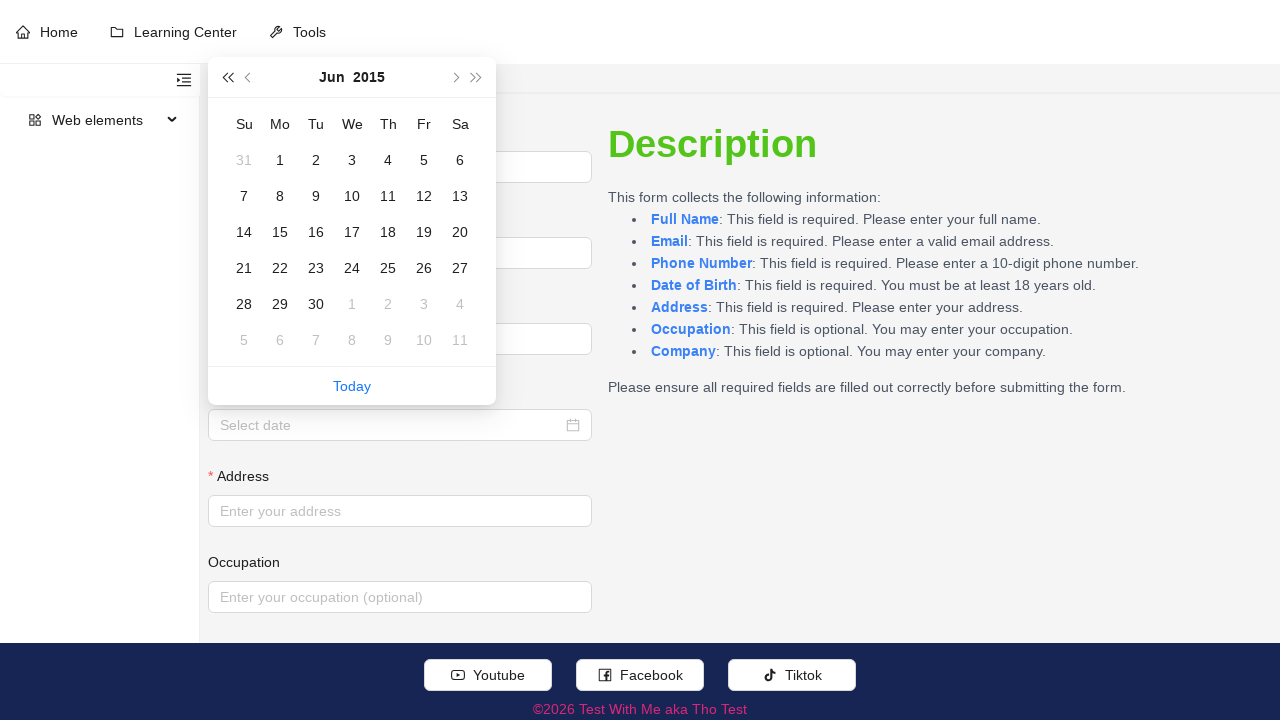

Navigated to previous year, current year: 2015 at (227, 77) on //button[@aria-label='super-prev-year']
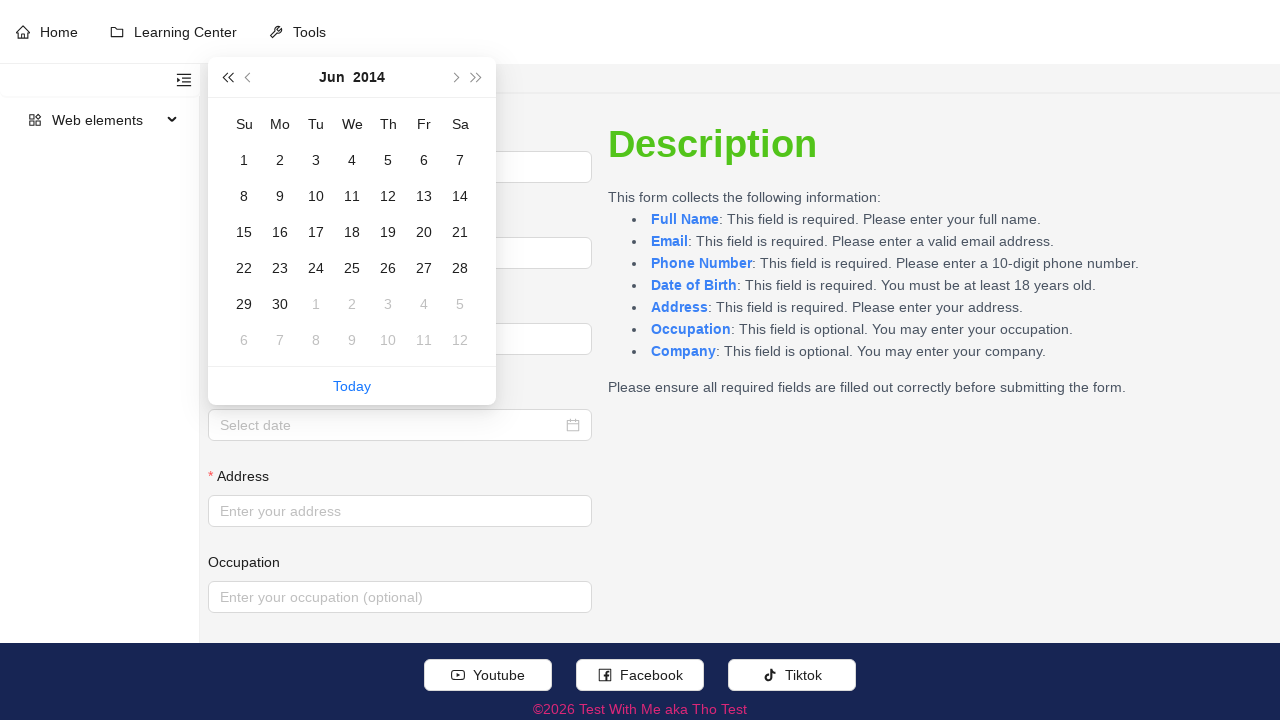

Navigated to previous year, current year: 2014 at (227, 77) on //button[@aria-label='super-prev-year']
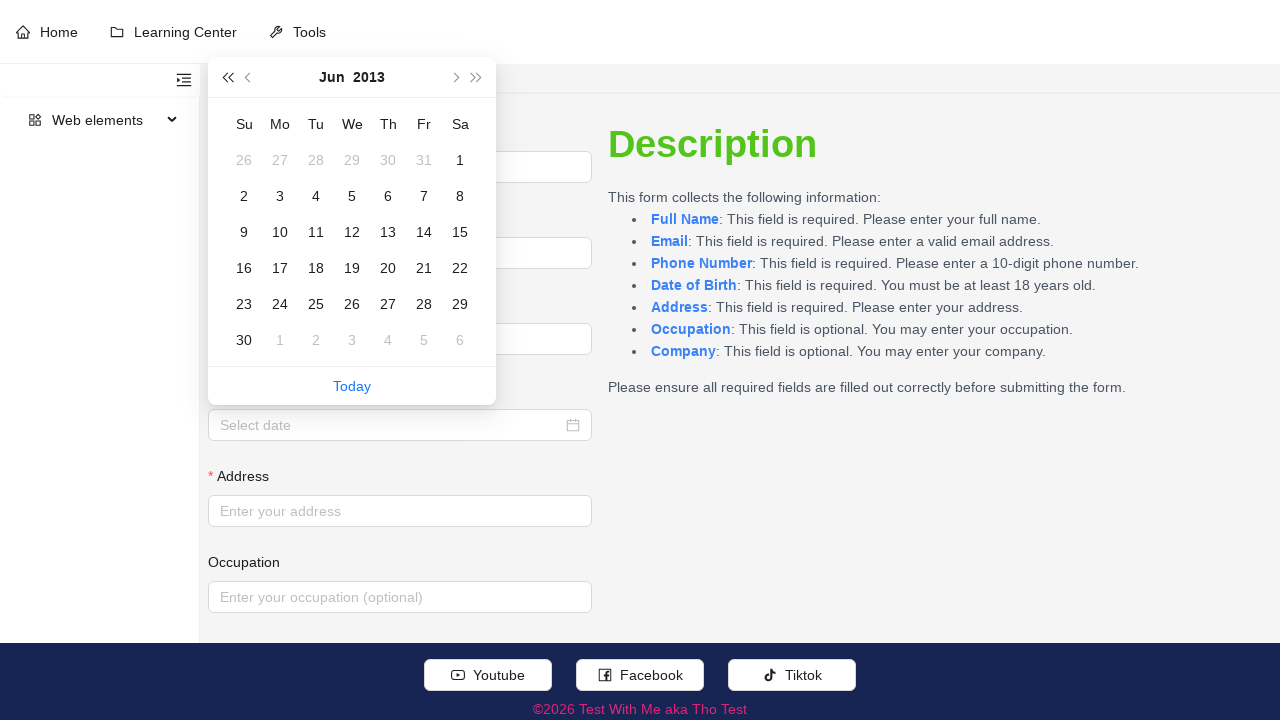

Navigated to previous year, current year: 2013 at (227, 77) on //button[@aria-label='super-prev-year']
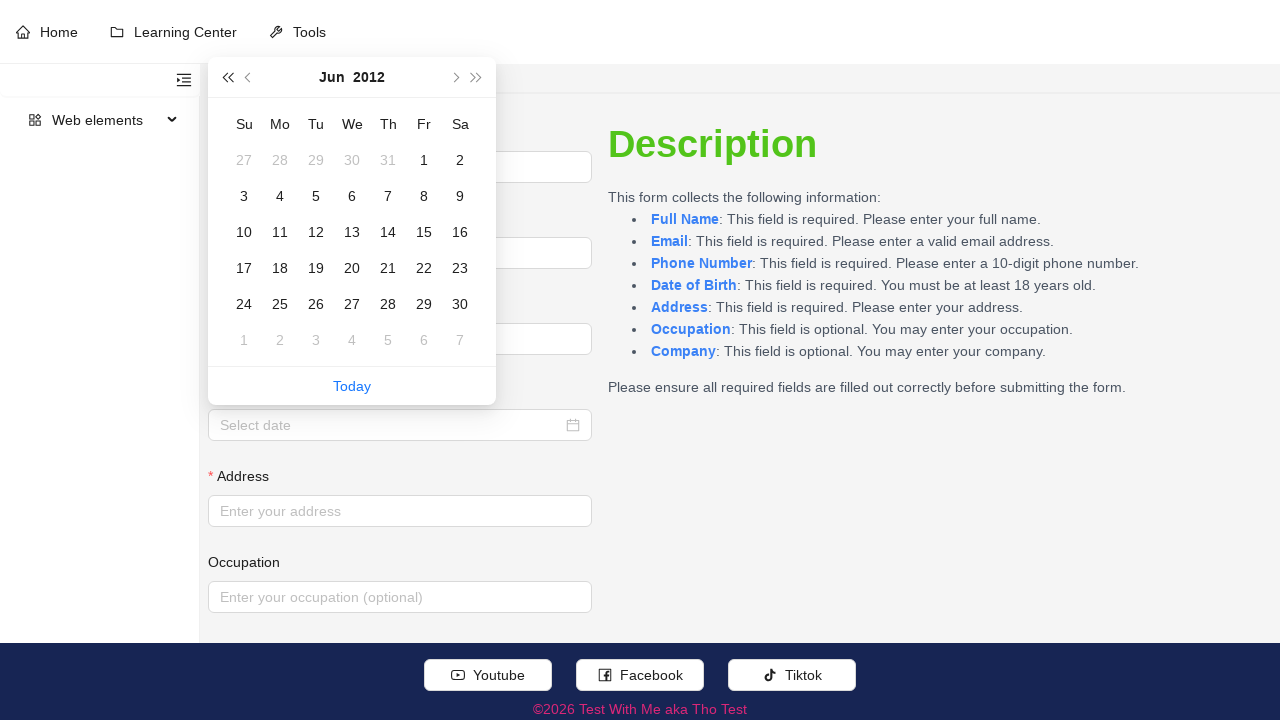

Navigated to previous year, current year: 2012 at (227, 77) on //button[@aria-label='super-prev-year']
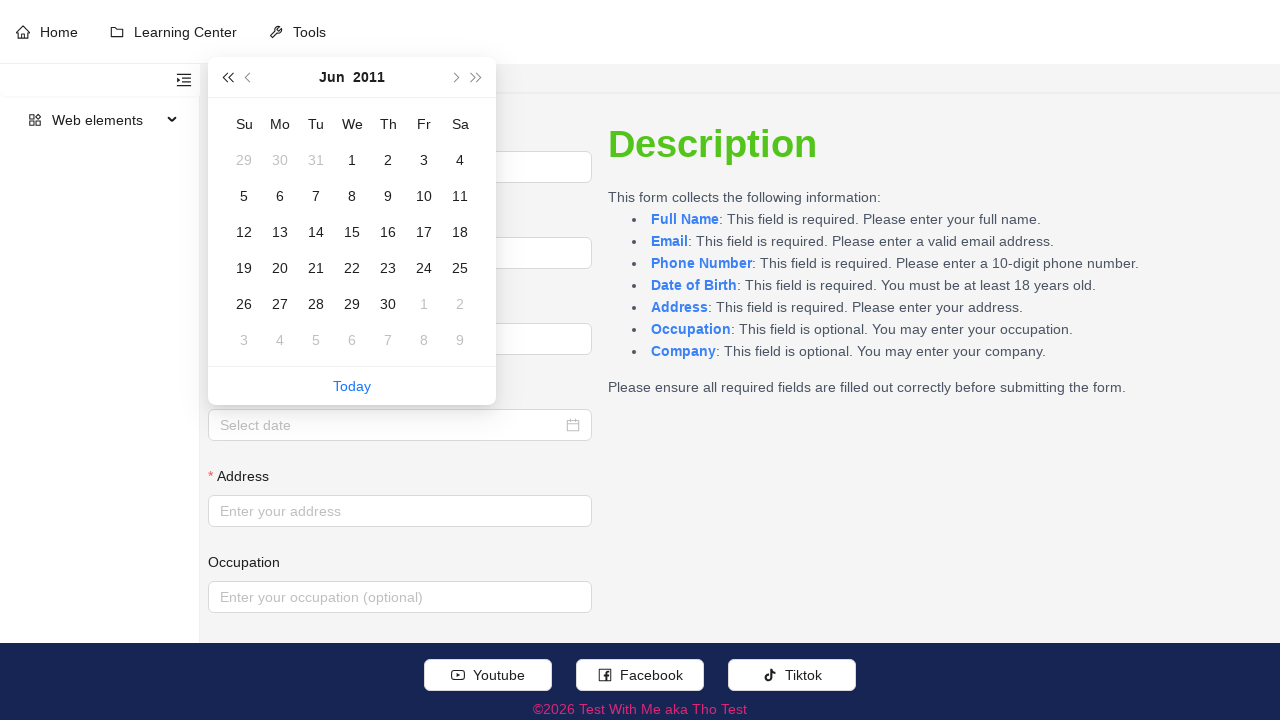

Navigated to previous year, current year: 2011 at (227, 77) on //button[@aria-label='super-prev-year']
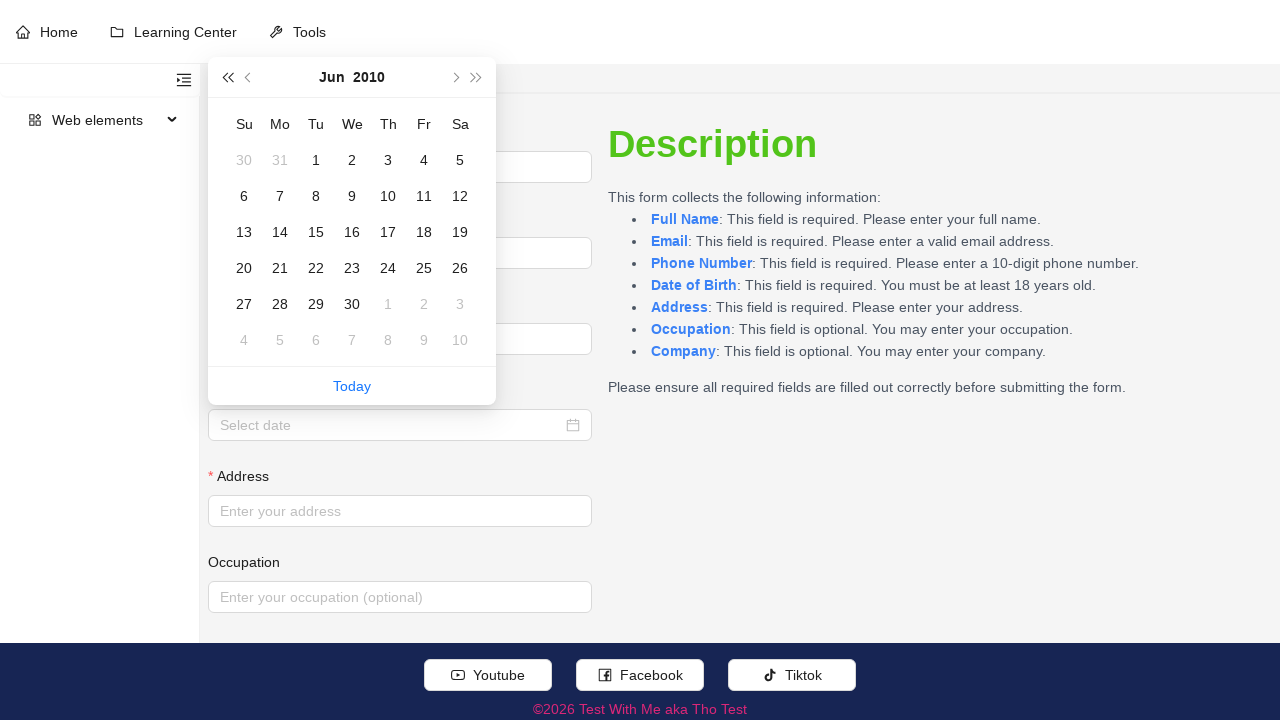

Reached year 2010 in date picker
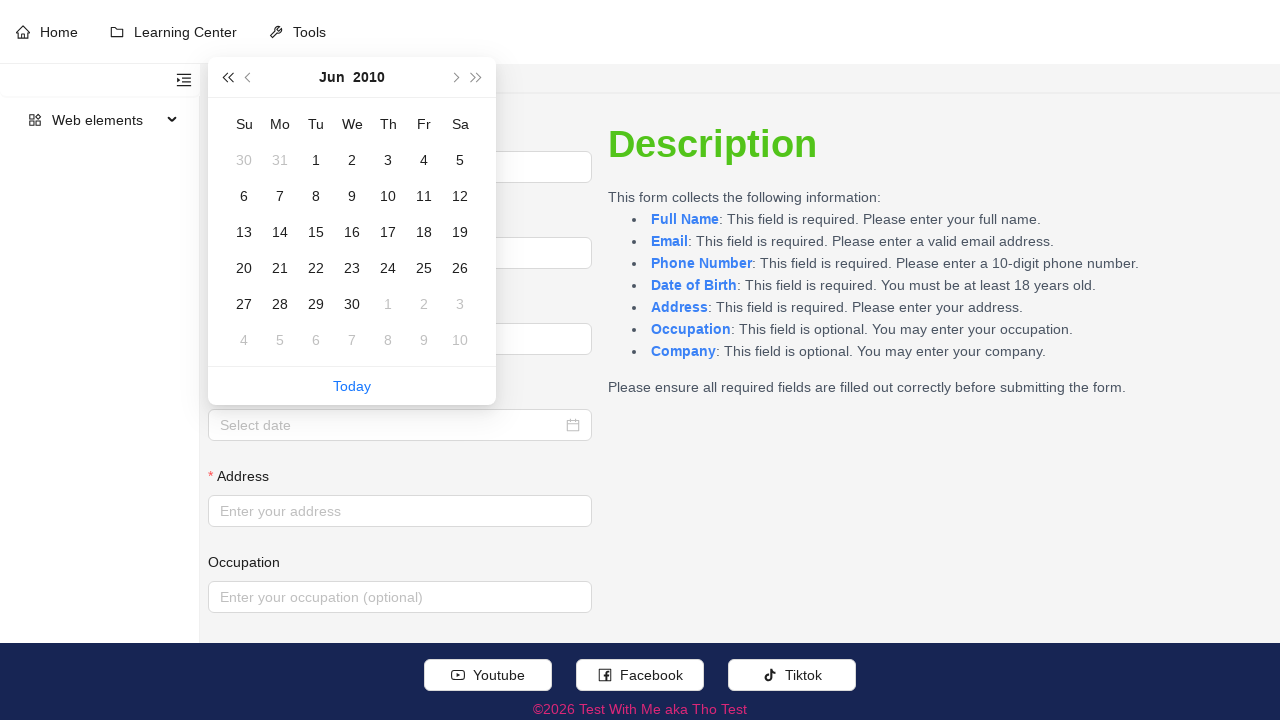

Selected date 15 (2010-06-15) which makes user under 18 years old at (316, 232) on //td[contains(concat(' ',normalize-space(@class),' '),' ant-picker-cell-in-view 
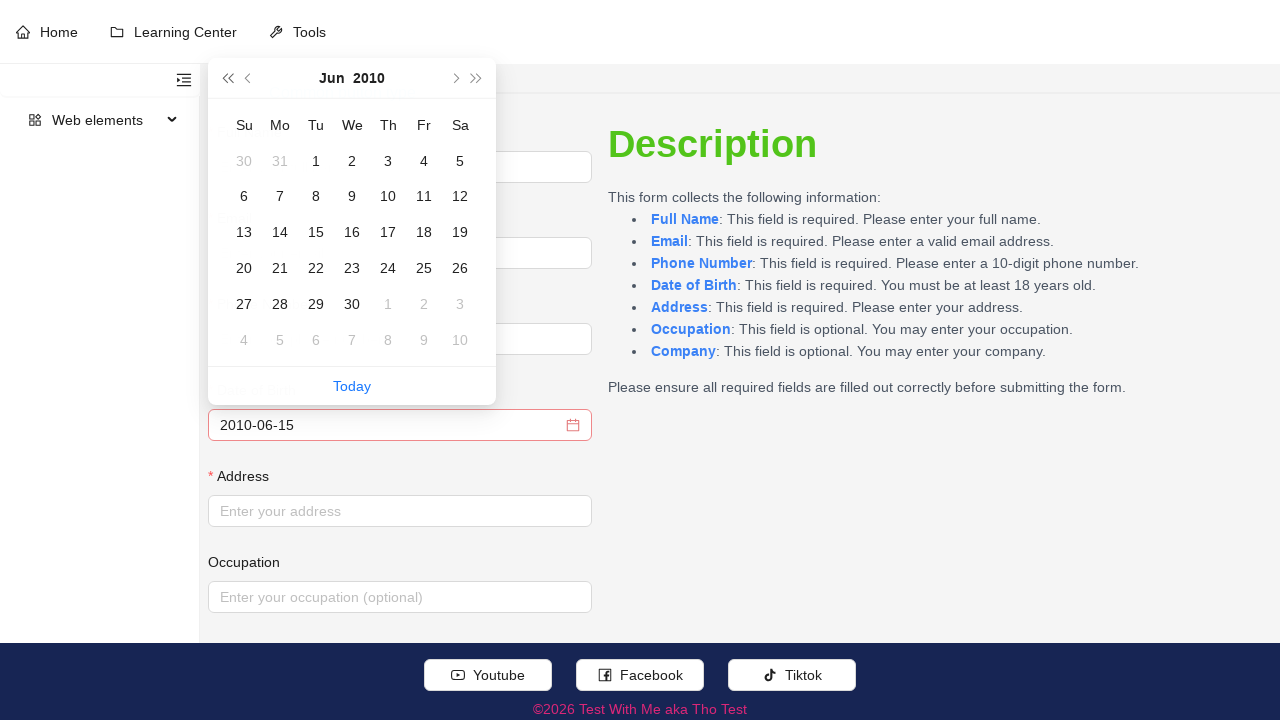

Age restriction error message appeared for under-18 date of birth
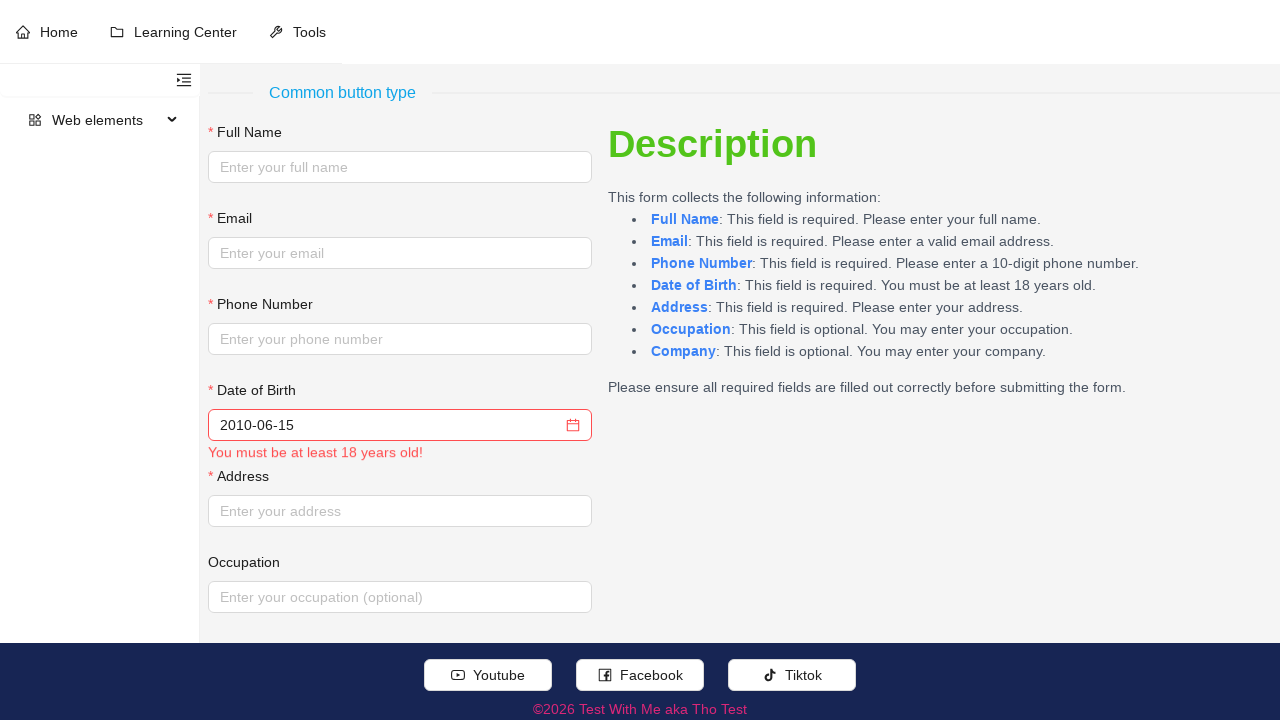

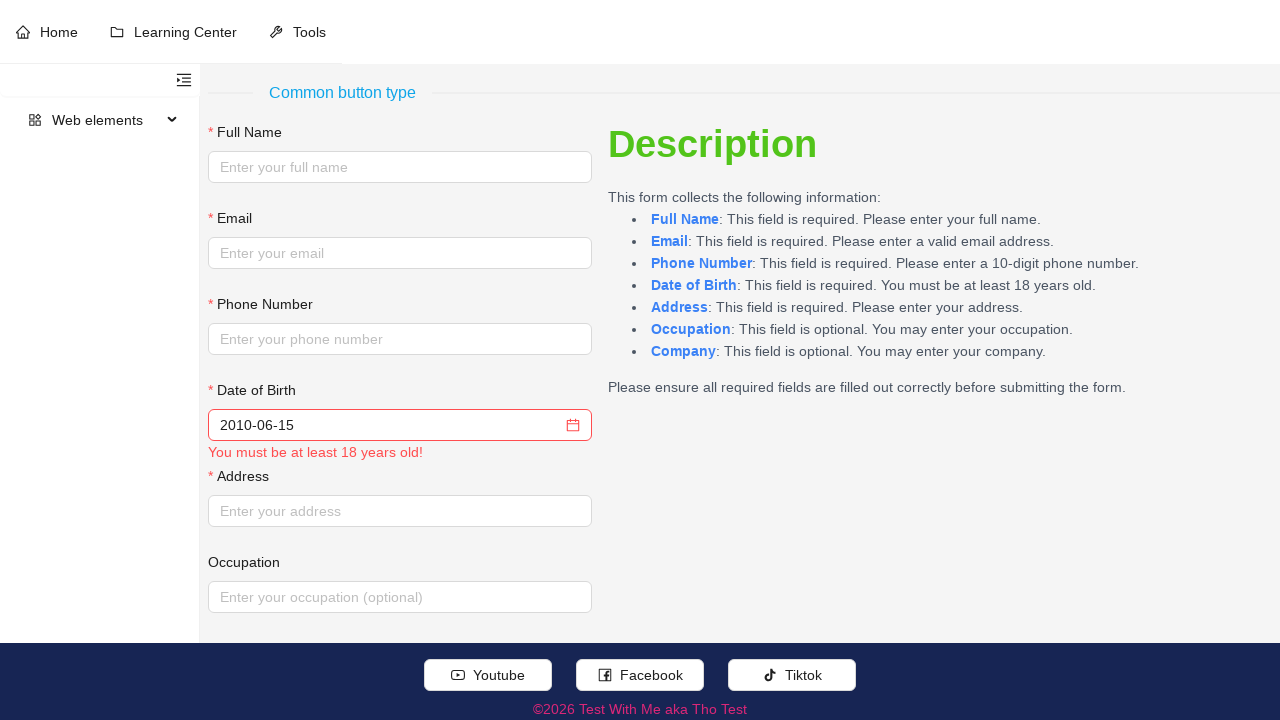